Tests autocomplete dropdown functionality by typing a partial country name and navigating through suggestions using keyboard arrow keys

Starting URL: http://qaclickacademy.com/practice.php

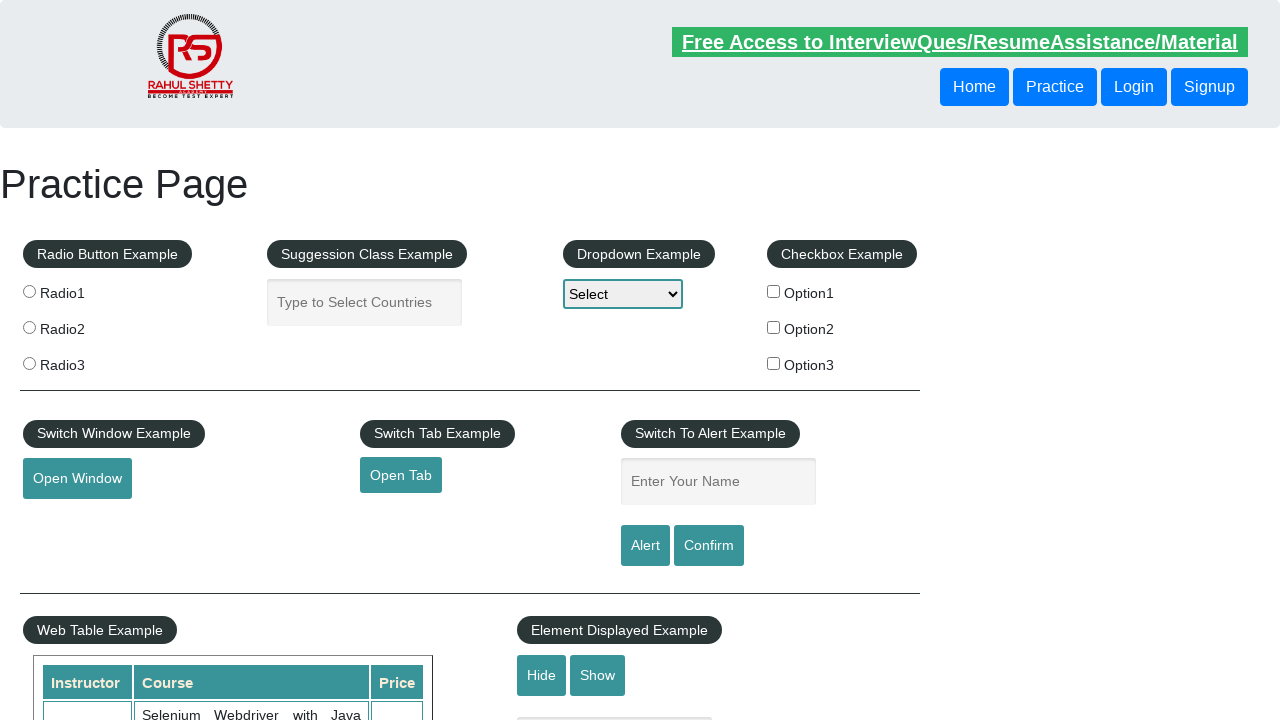

Filled autocomplete field with 'ind' to trigger suggestions on #autocomplete
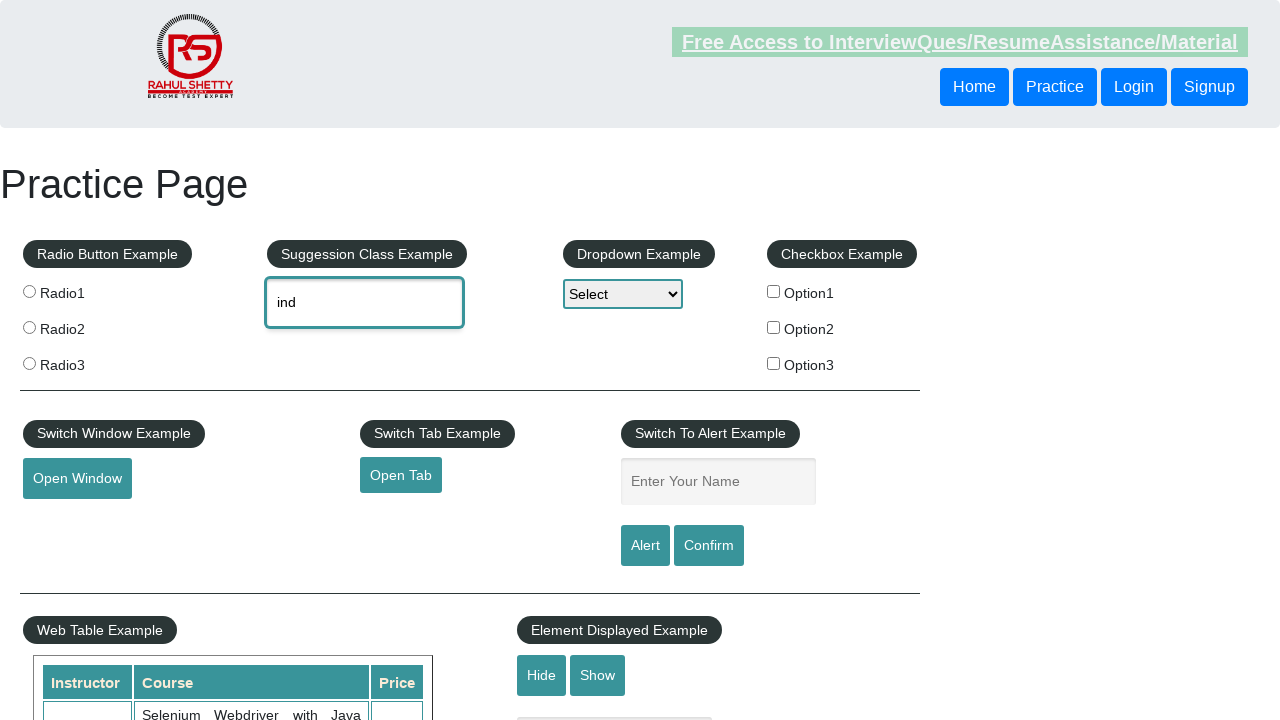

Waited 2 seconds for autocomplete suggestions to appear
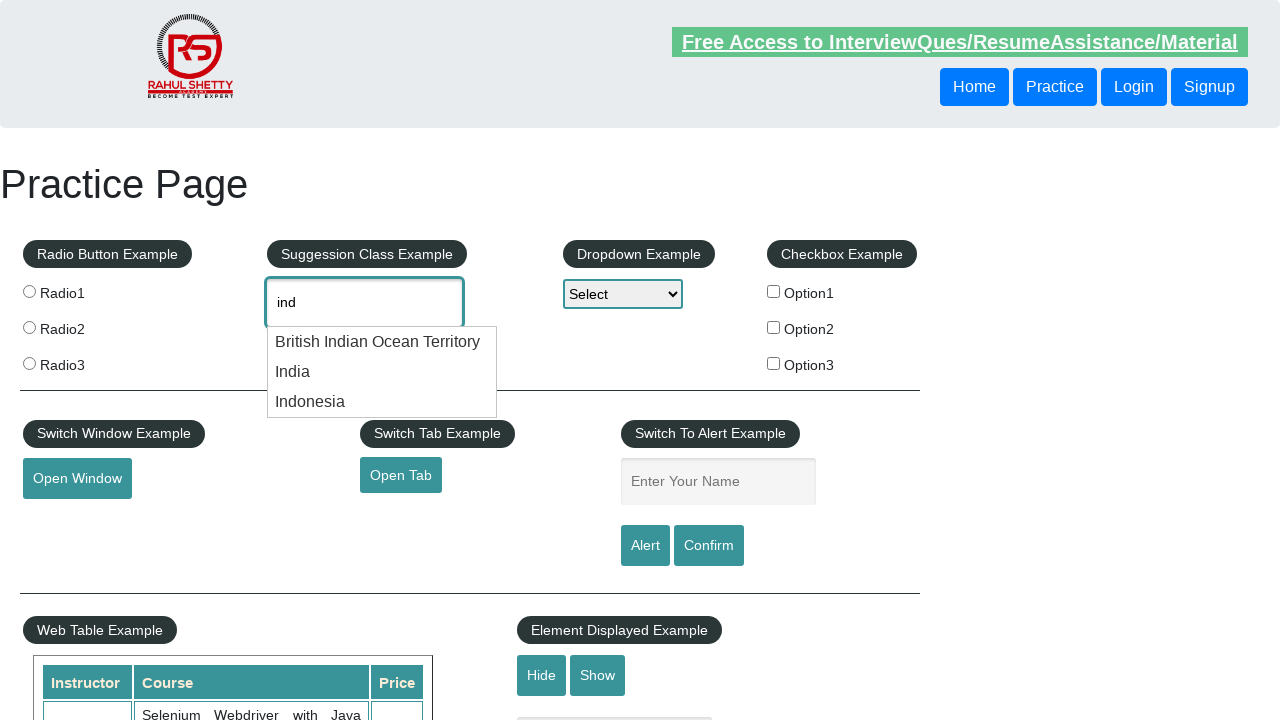

Pressed DOWN arrow key once to navigate autocomplete suggestions on #autocomplete
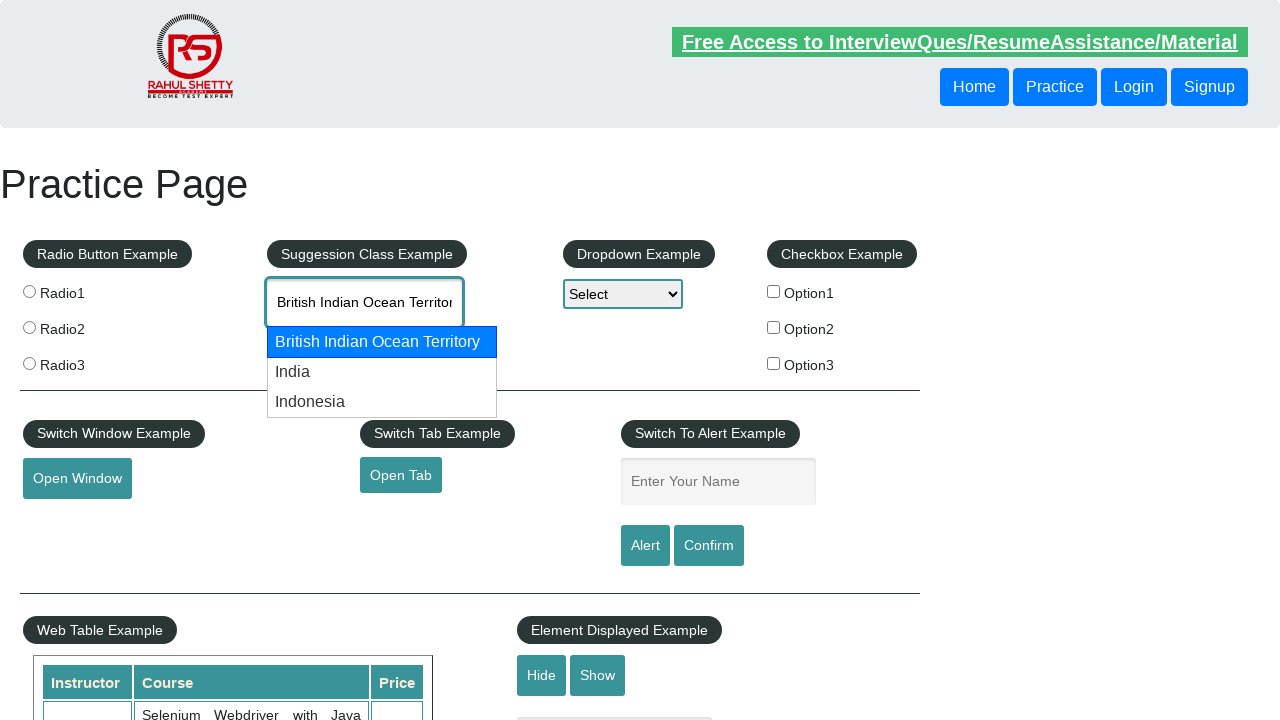

Pressed DOWN arrow key second time to navigate to next suggestion on #autocomplete
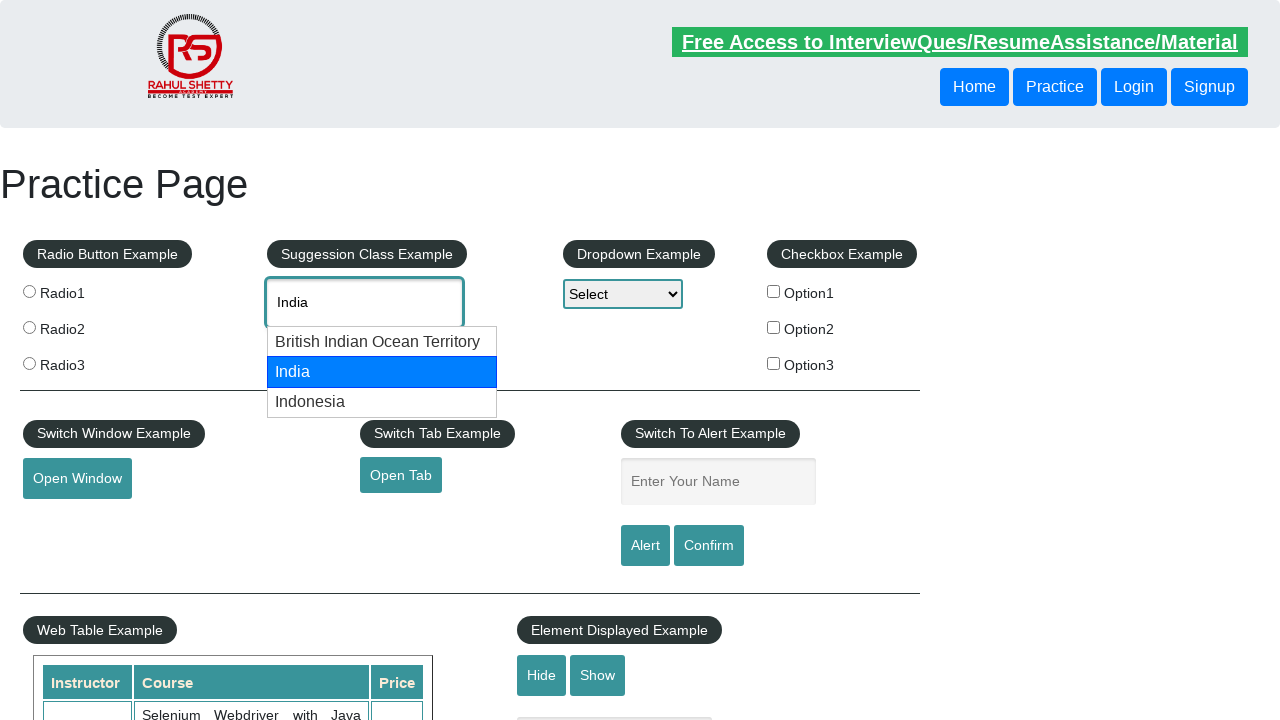

Retrieved autocomplete field value: 'None'
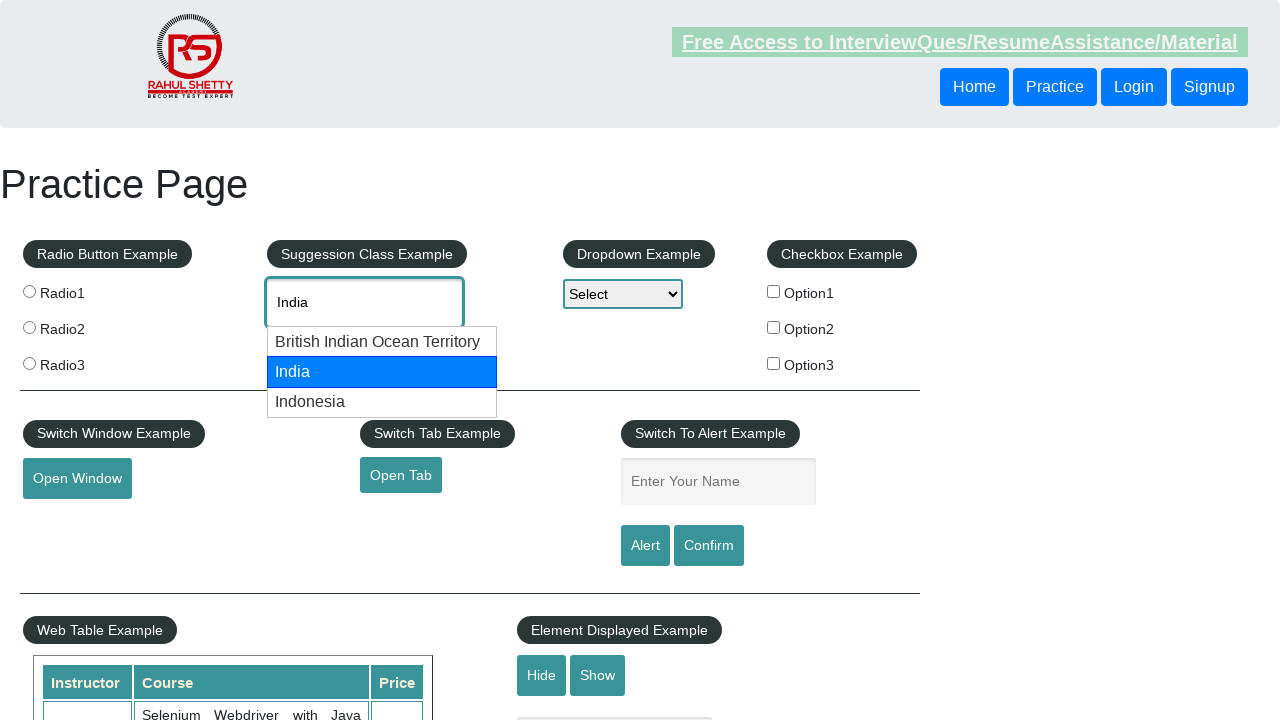

Printed autocomplete value to console: 'None'
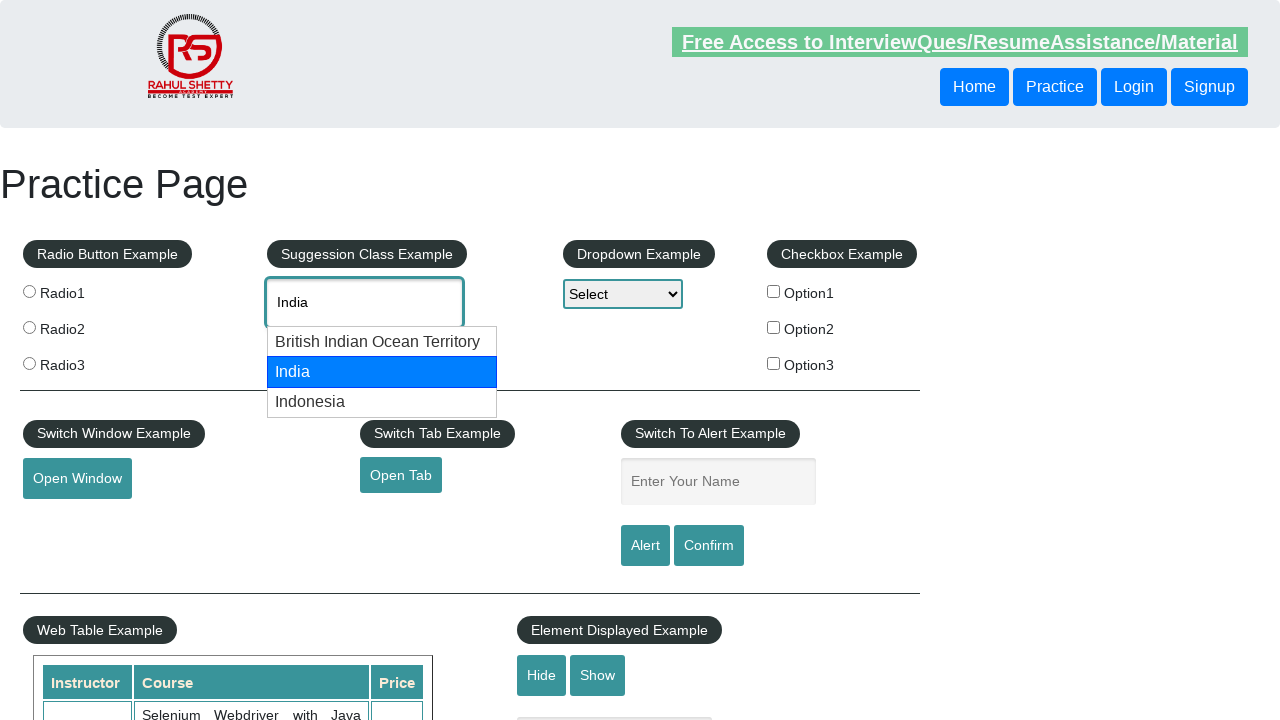

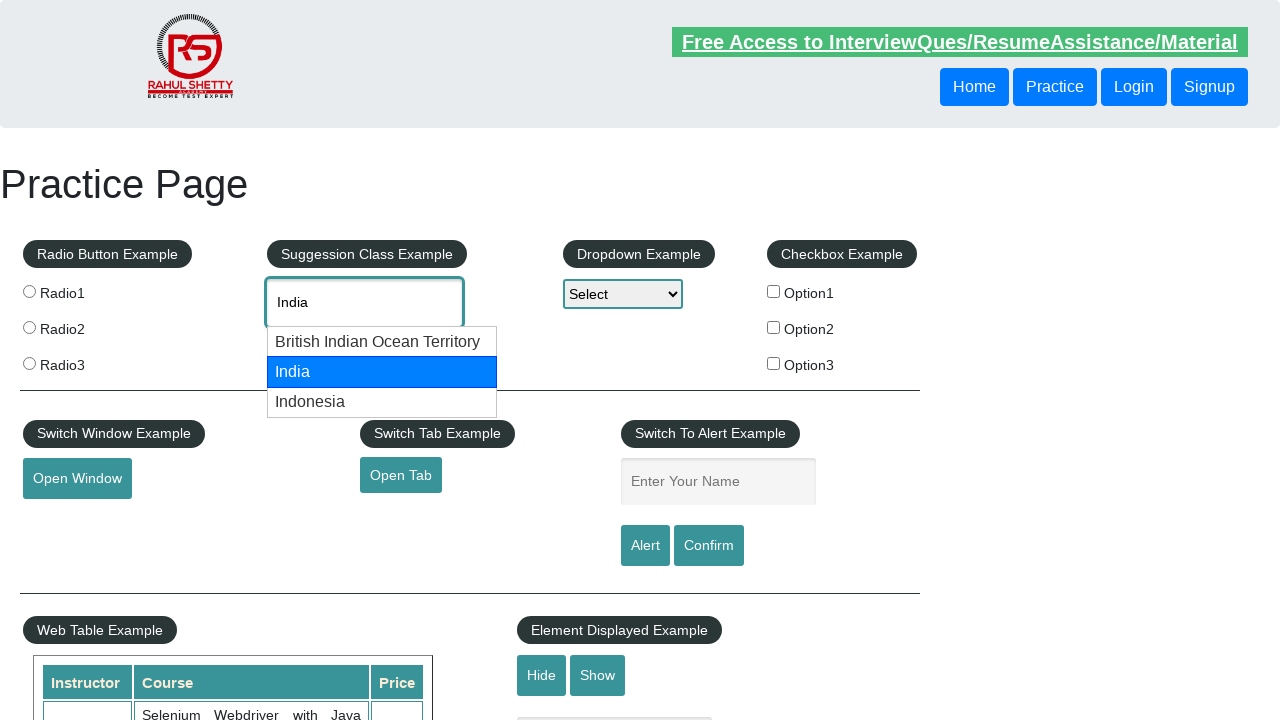